Tests finding and clicking a link by partial text, then fills out a form with first name, last name, city, and country fields and submits it.

Starting URL: http://suninjuly.github.io/find_link_text

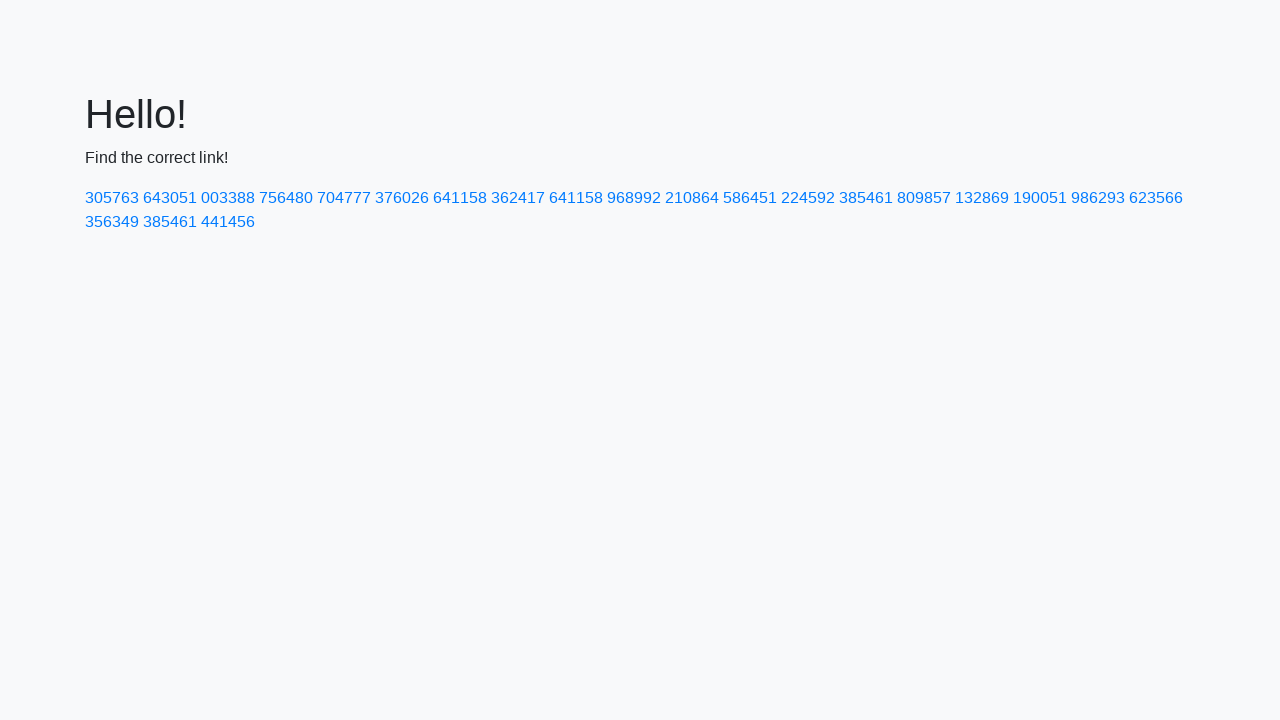

Clicked link containing partial text '224592' at (808, 198) on a:has-text('224592')
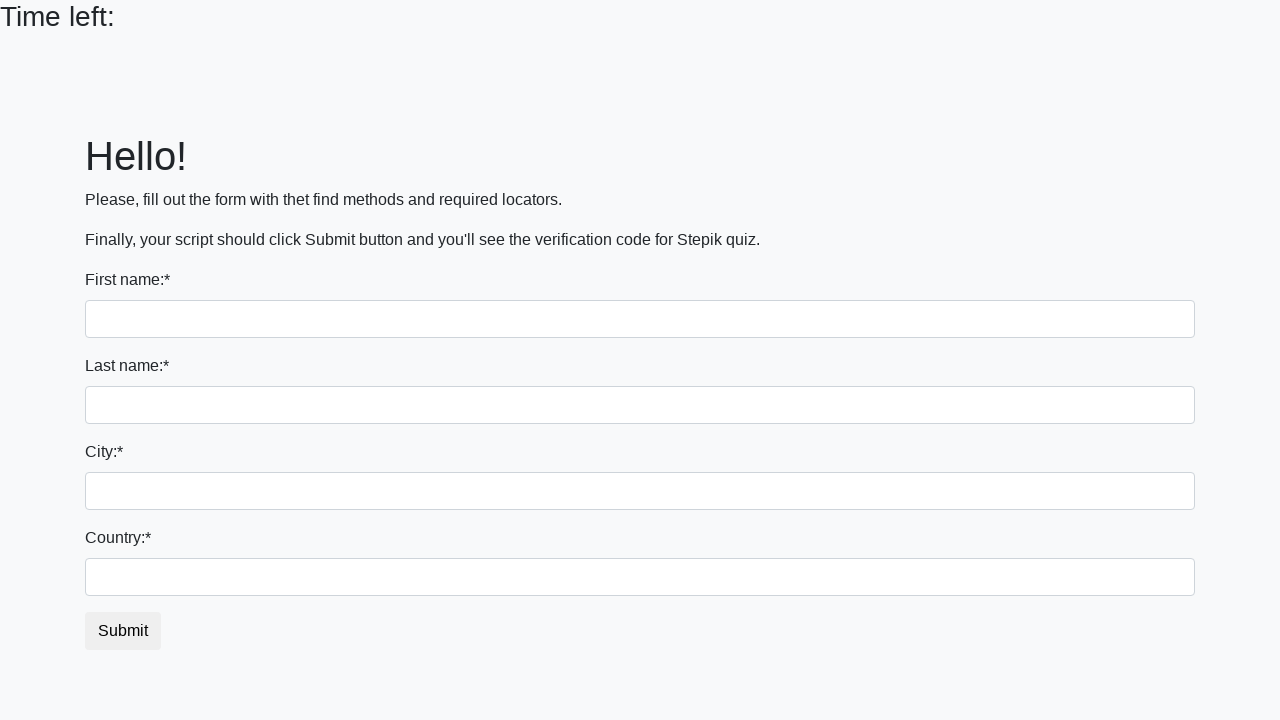

Filled first name field with 'Ivan' on input >> nth=0
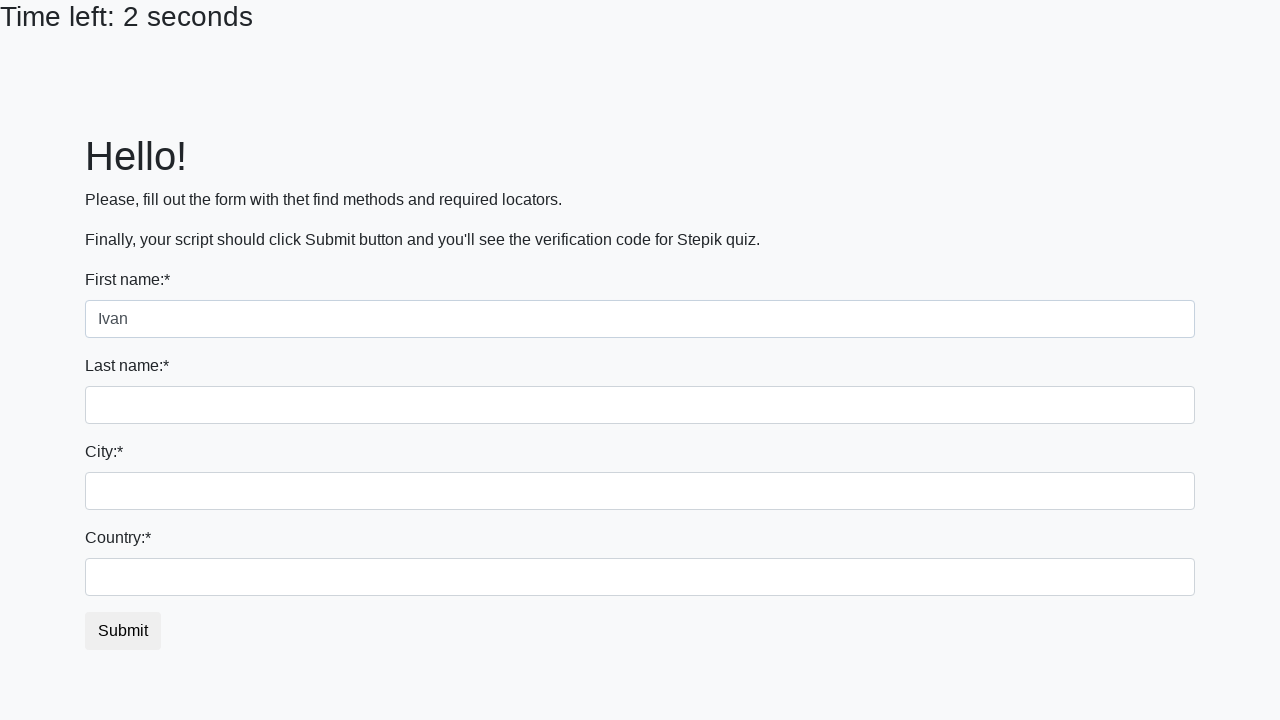

Filled last name field with 'Petrov' on input[name='last_name']
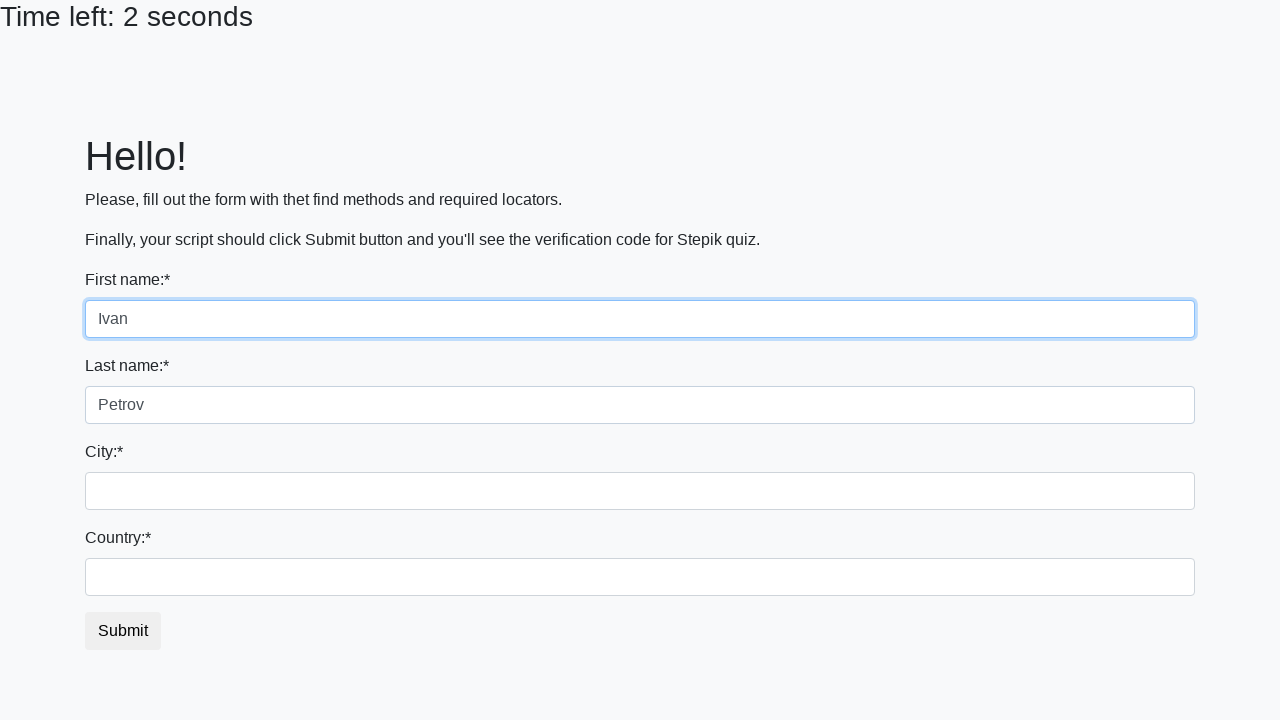

Filled city field with 'Smolensk' on .form-control.city
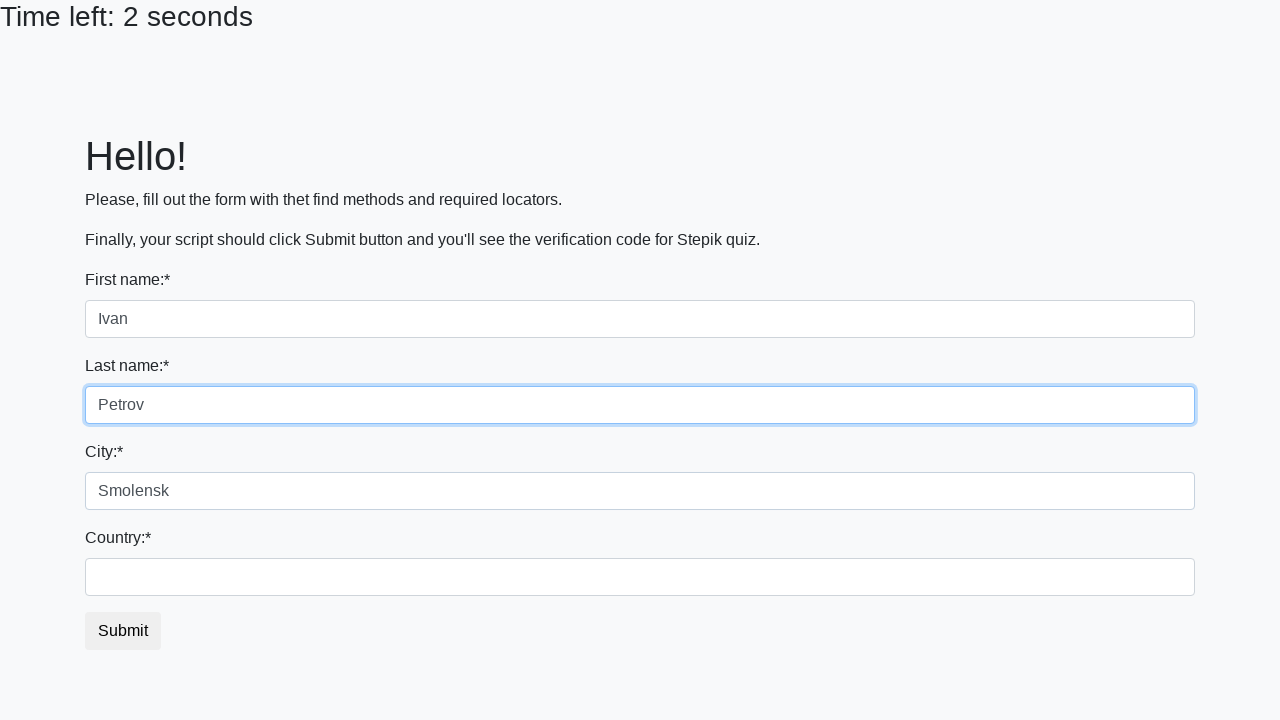

Filled country field with 'Russia' on #country
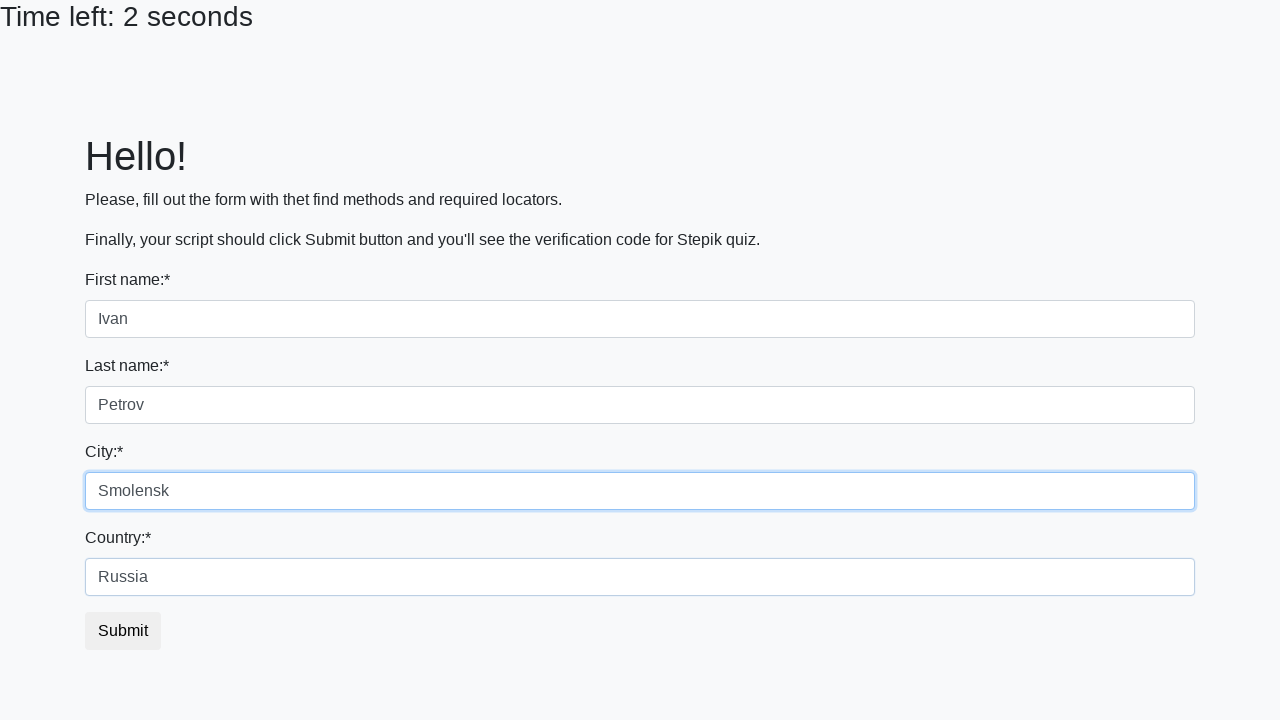

Clicked submit button to submit form at (123, 631) on button.btn
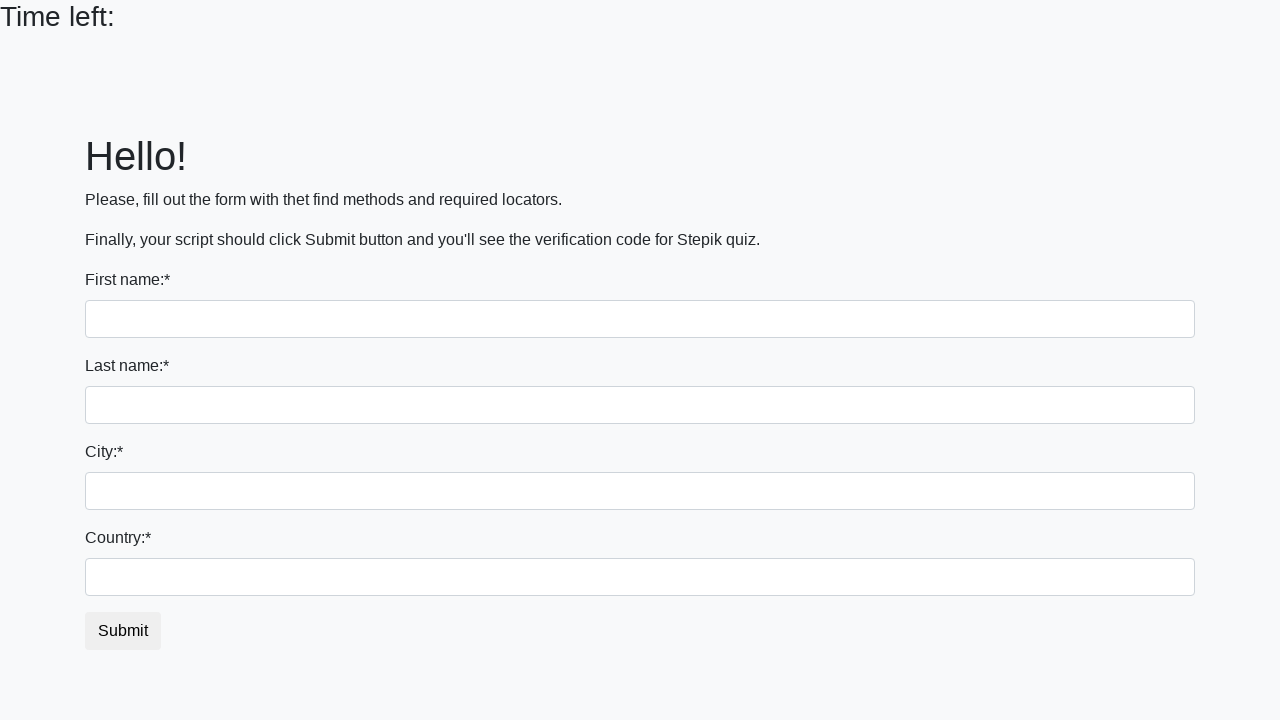

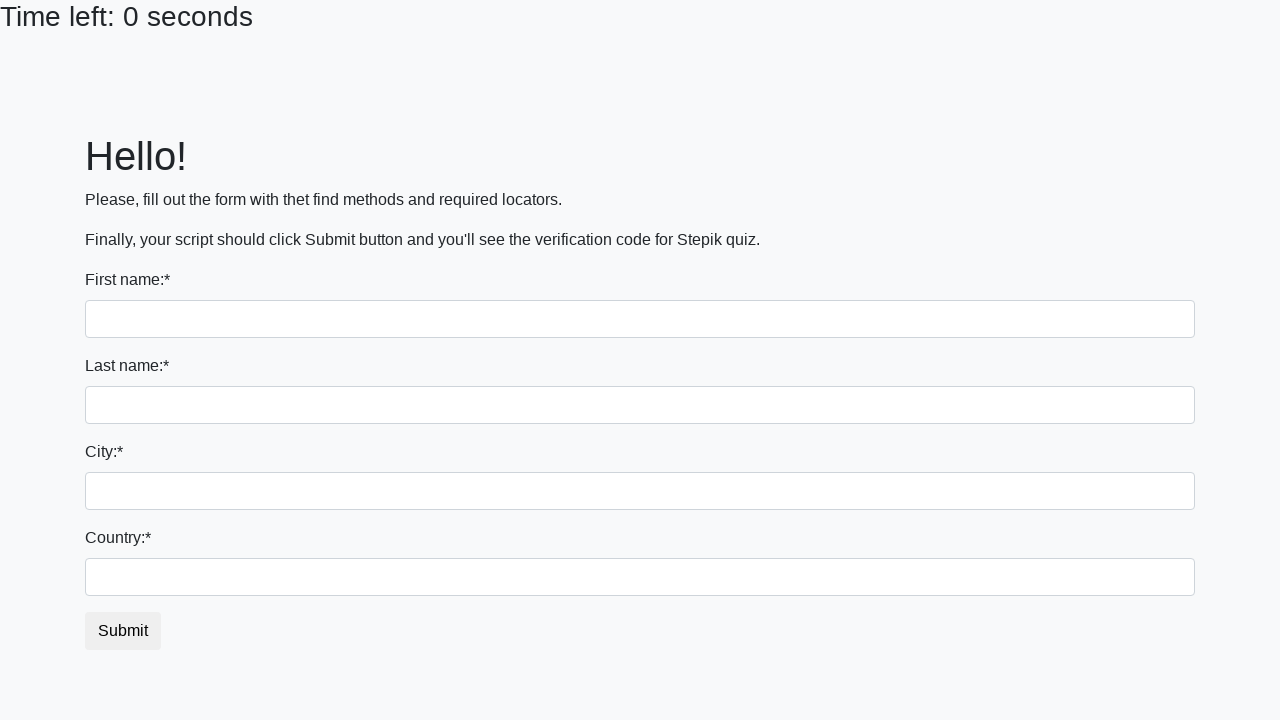